Demonstrates iframe interaction by switching to an iframe, clicking a button that triggers a JavaScript alert, accepting the alert, and switching back to the parent frame.

Starting URL: https://www.w3schools.com/jsref/tryit.asp?filename=tryjsref_alert

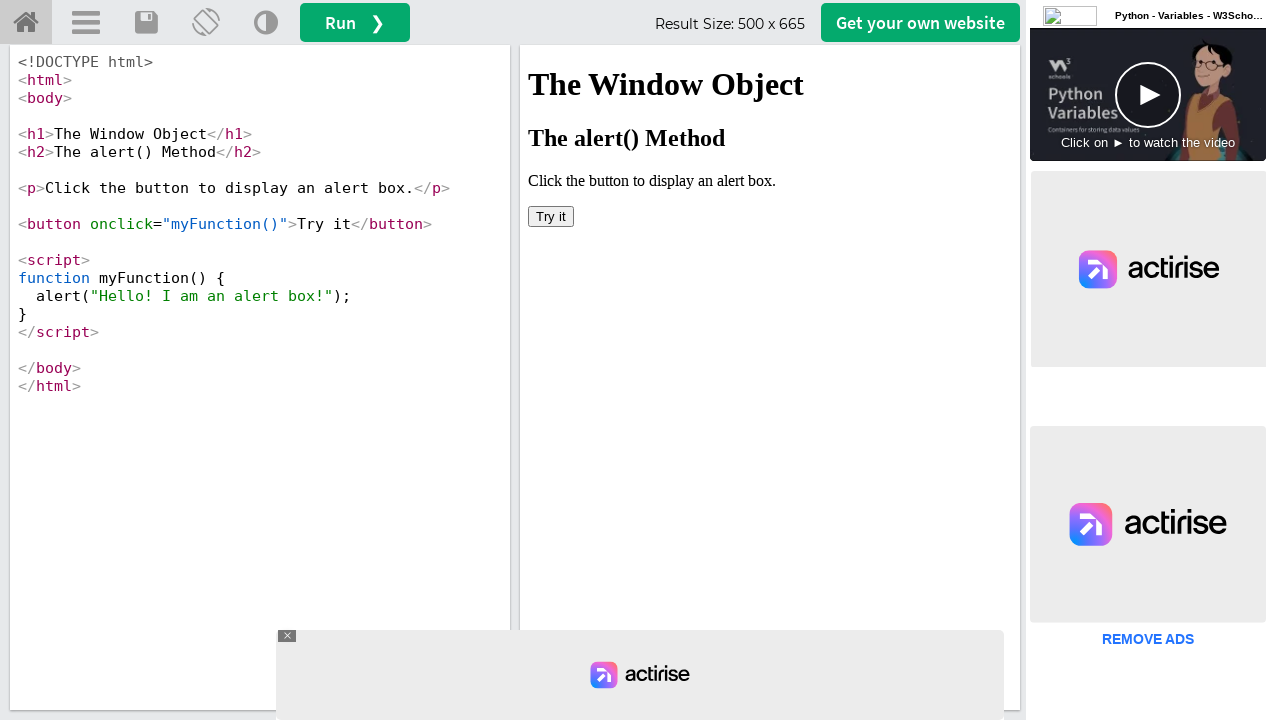

Located iframe with ID 'iframeResult'
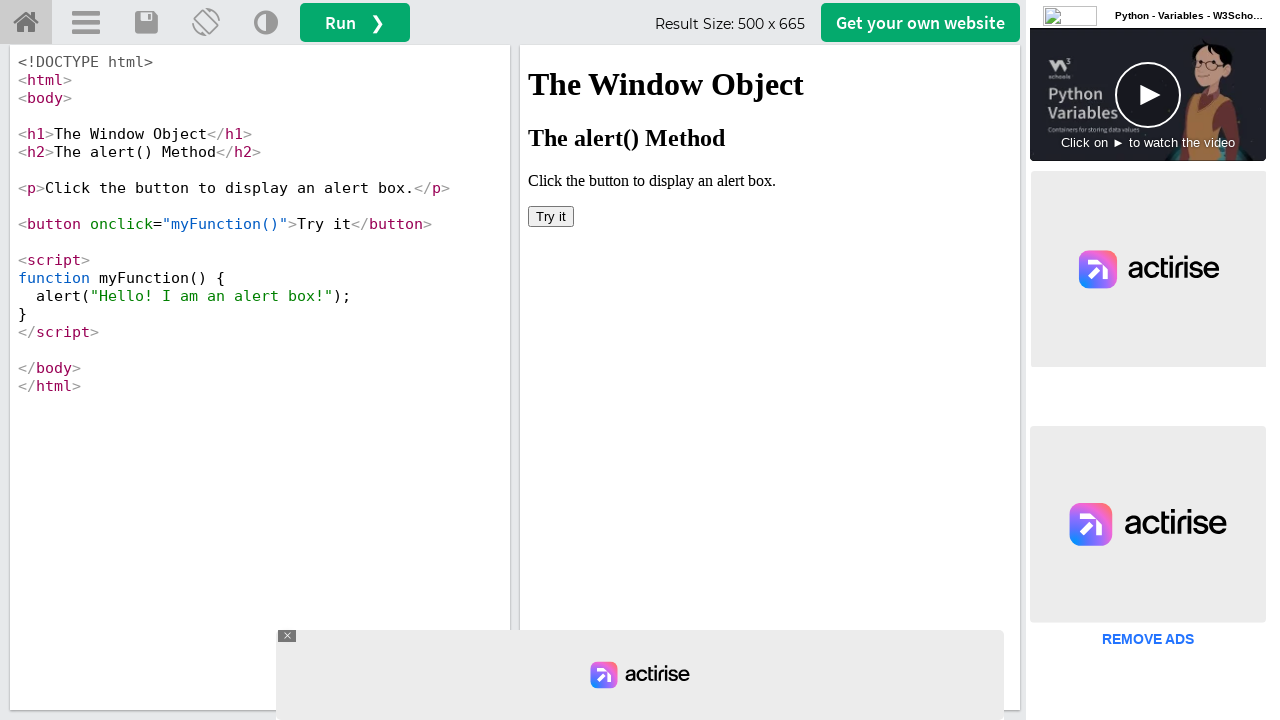

Registered dialog handler to accept alerts
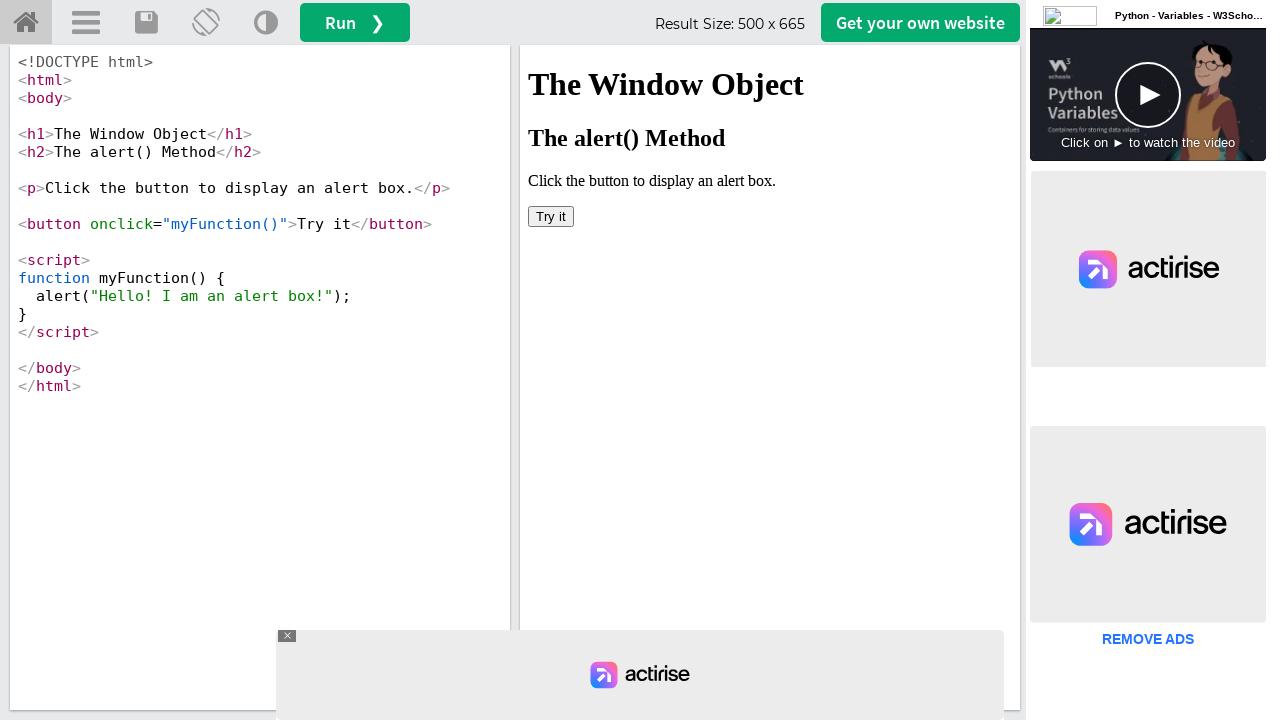

Clicked button inside iframe to trigger JavaScript alert at (551, 216) on #iframeResult >> internal:control=enter-frame >> xpath=/html/body/button
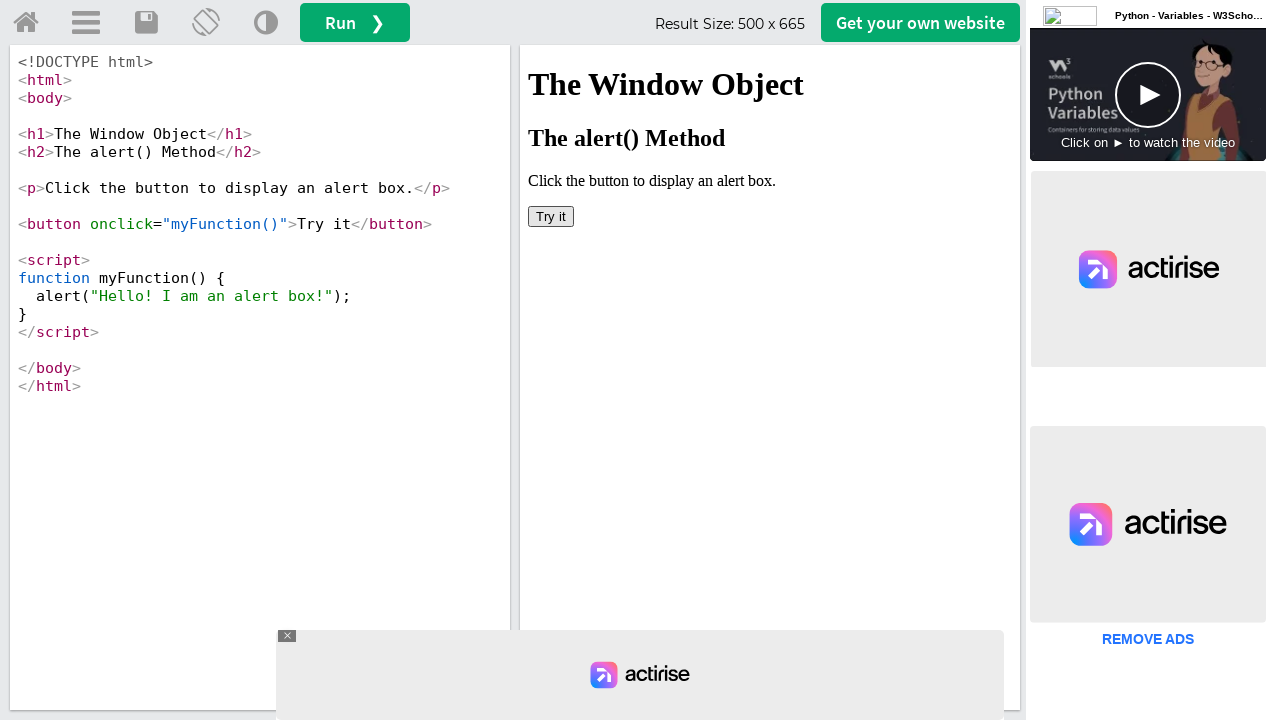

Waited 500ms for alert dialog to be handled
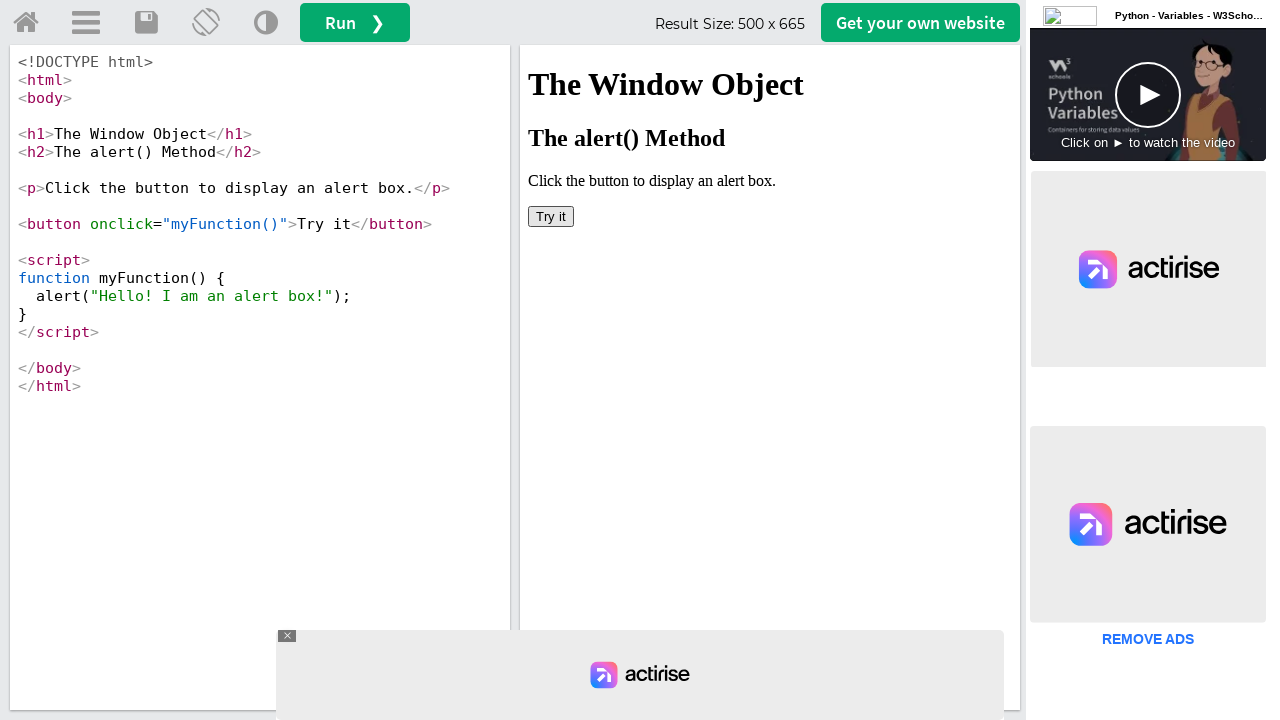

Retrieved and printed page title after alert handling
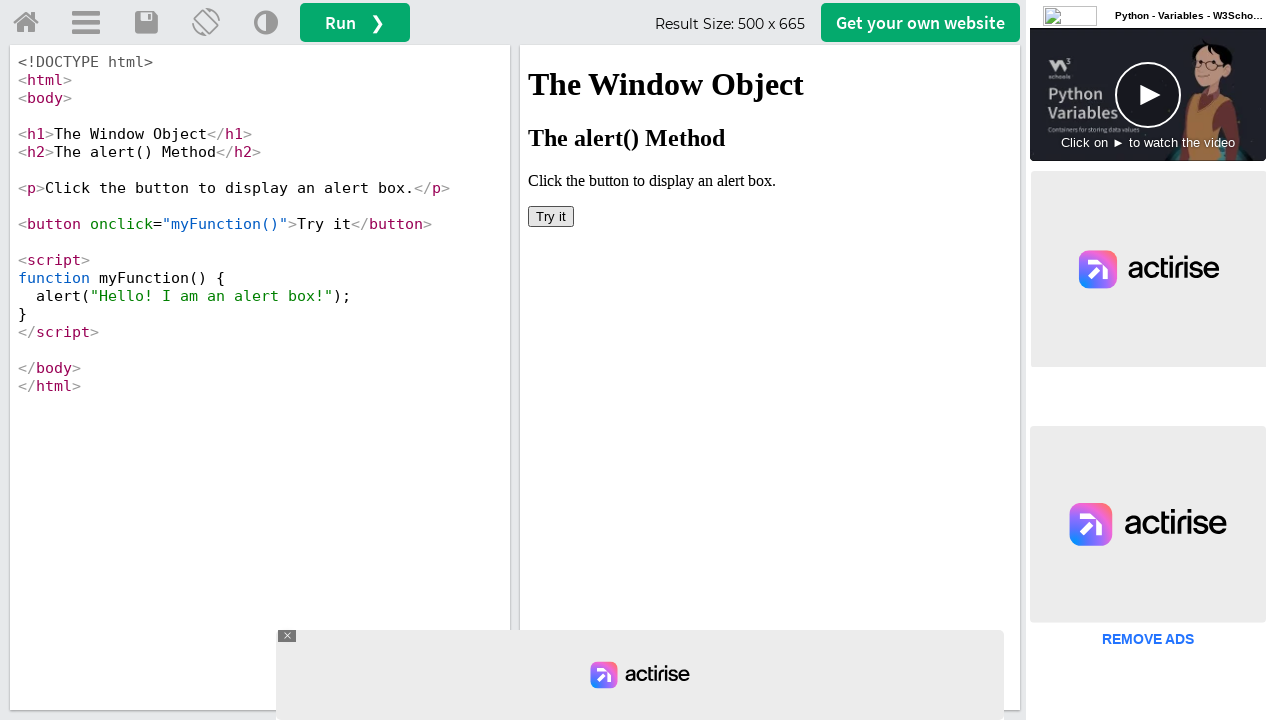

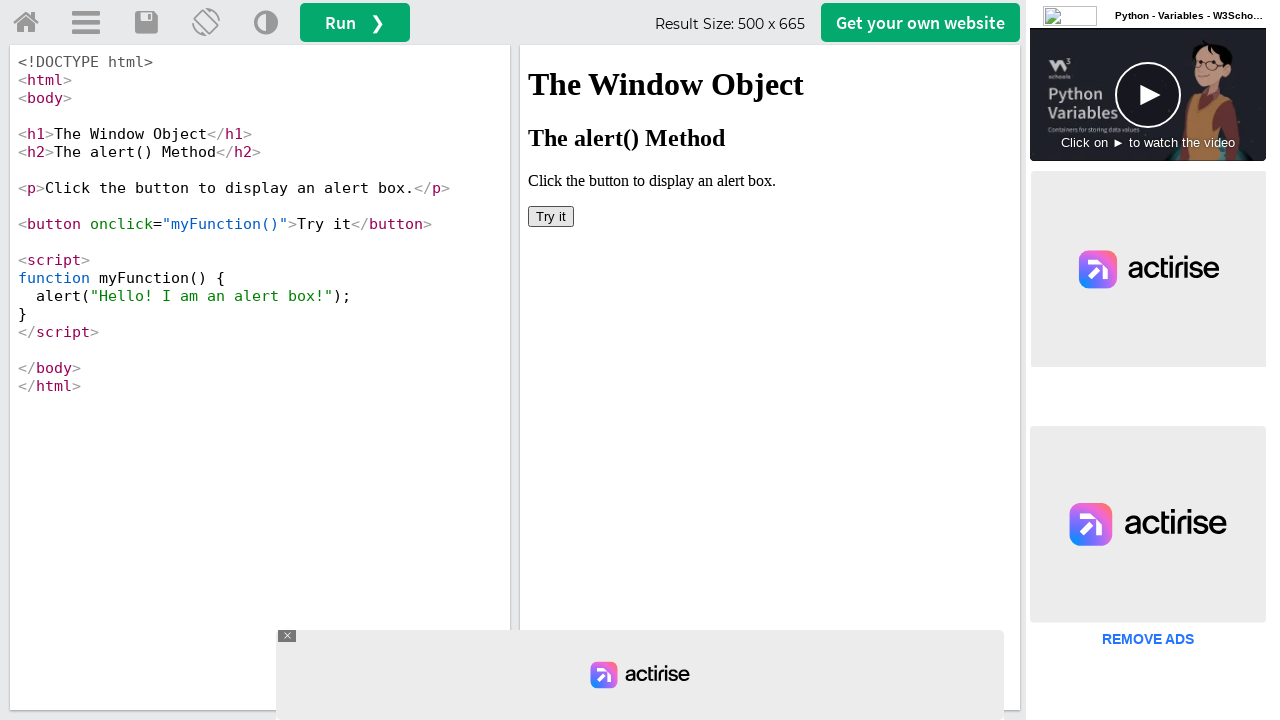